Tests click-and-hold then release mouse action by dragging an element and releasing it on target

Starting URL: https://crossbrowsertesting.github.io/drag-and-drop

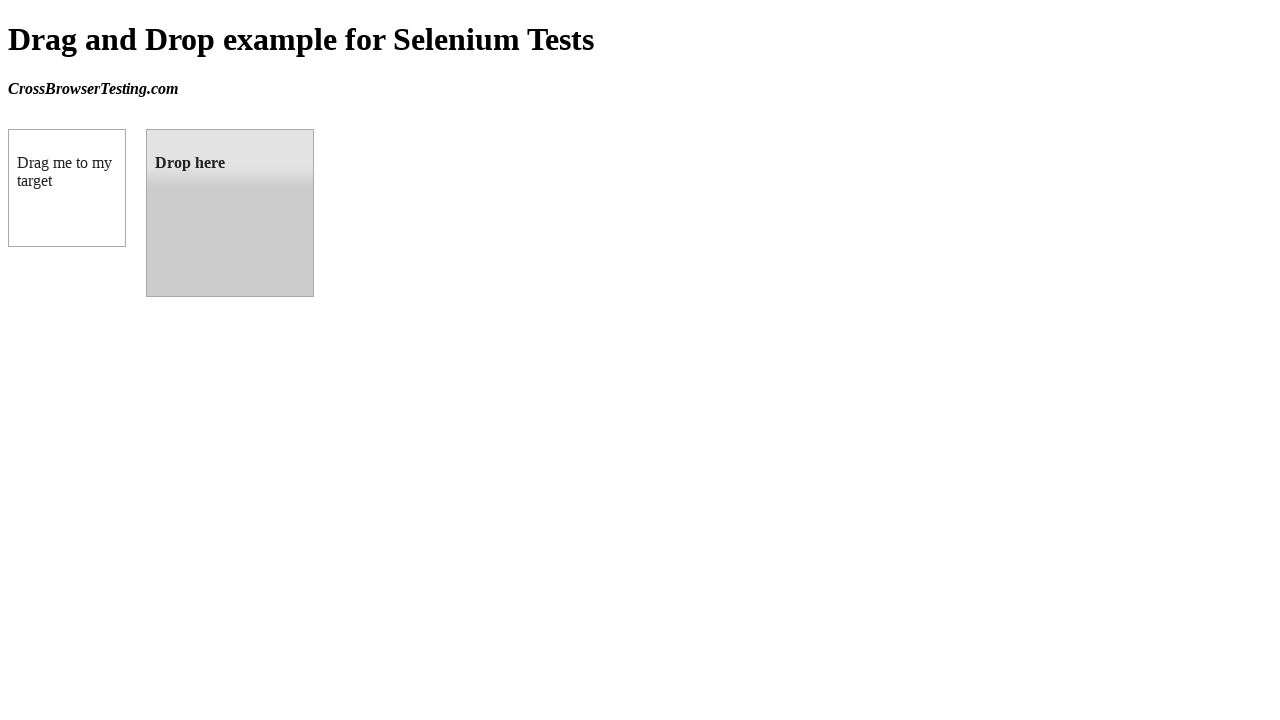

Waited for draggable source element to load
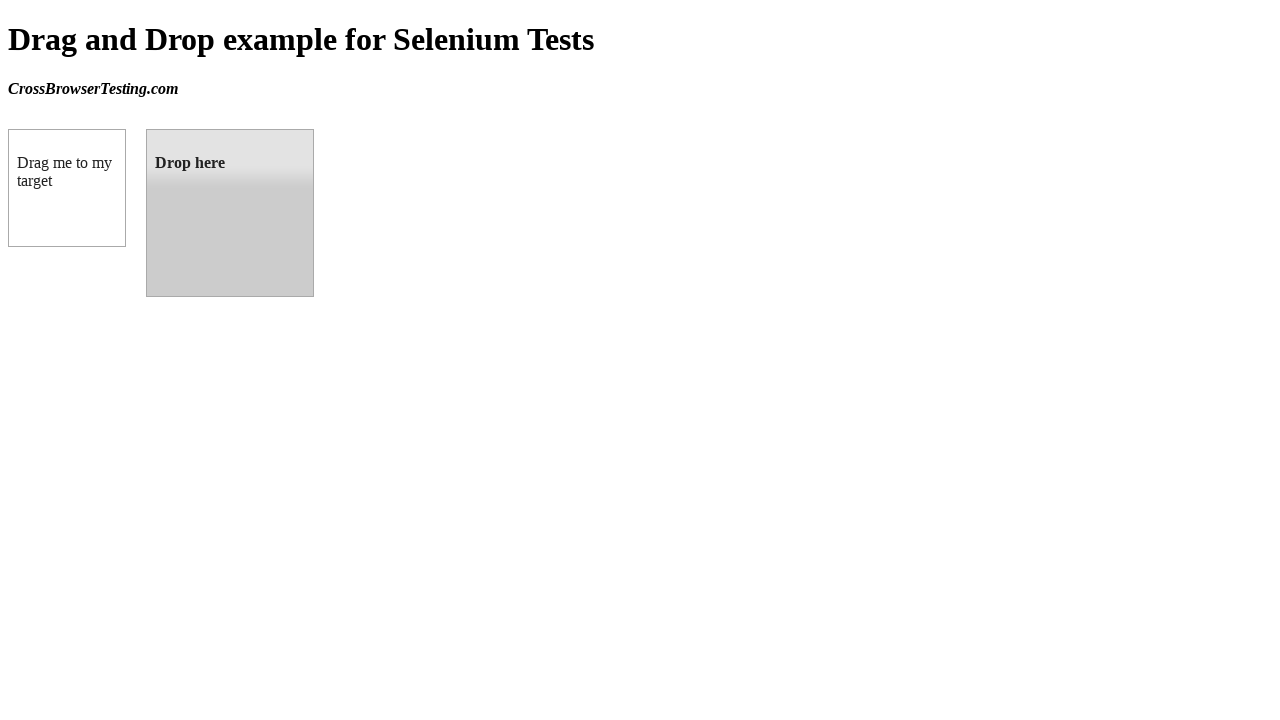

Waited for droppable target element to load
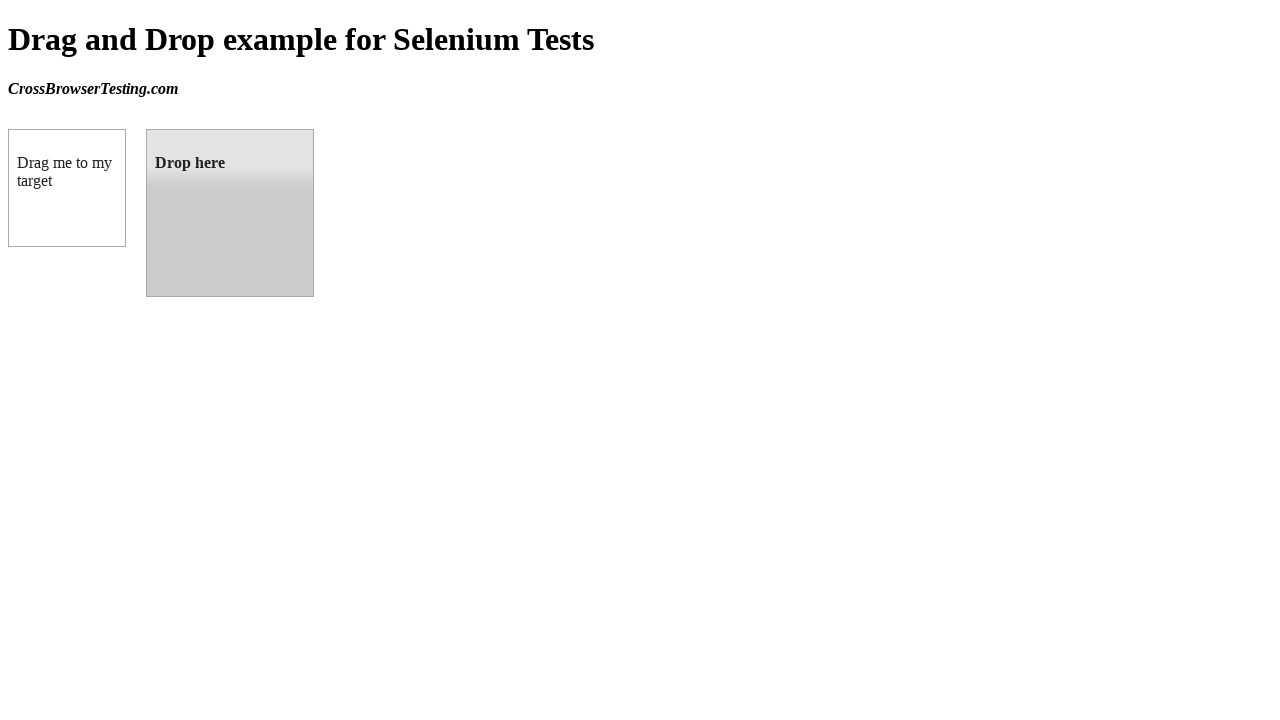

Retrieved bounding box for draggable source element
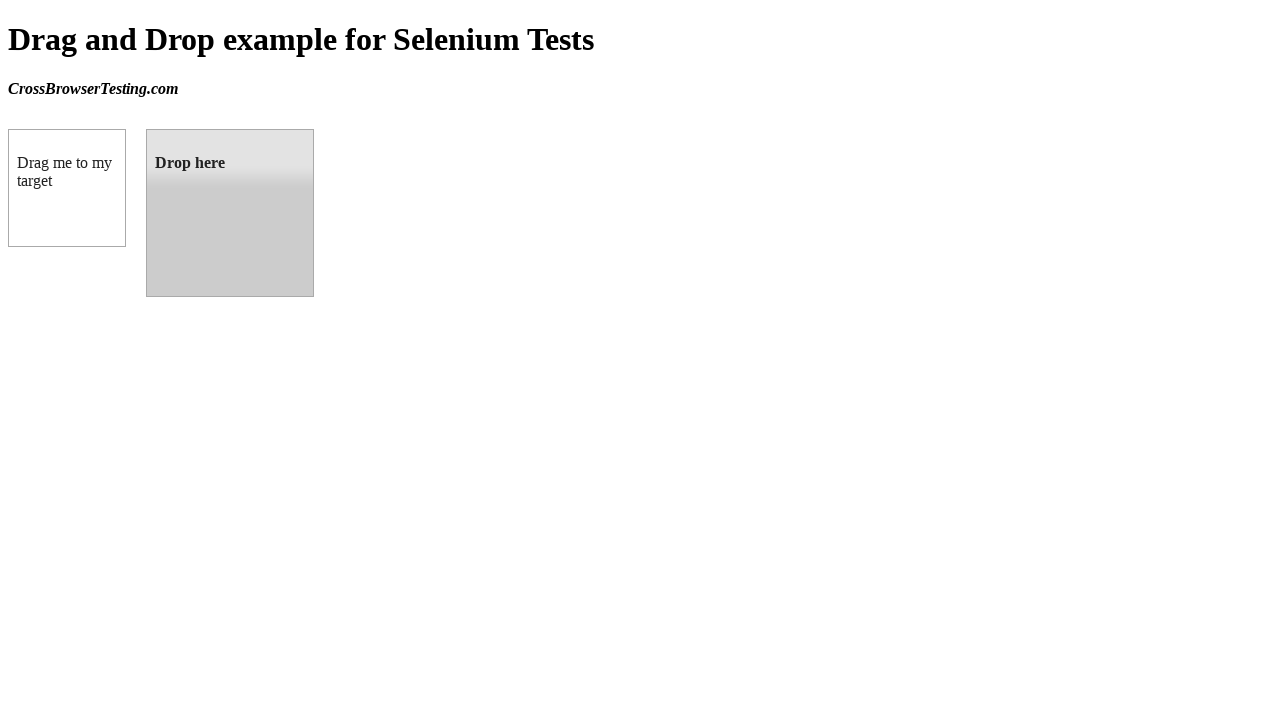

Retrieved bounding box for droppable target element
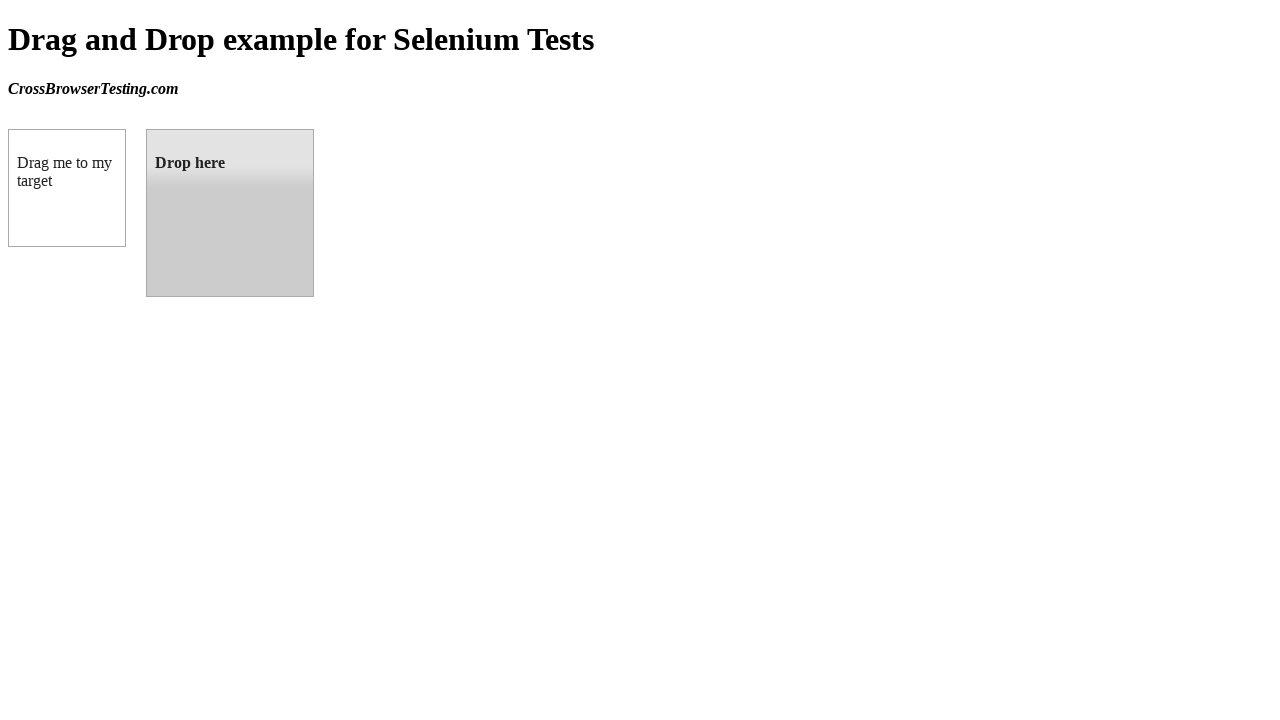

Moved mouse to center of draggable source element at (67, 188)
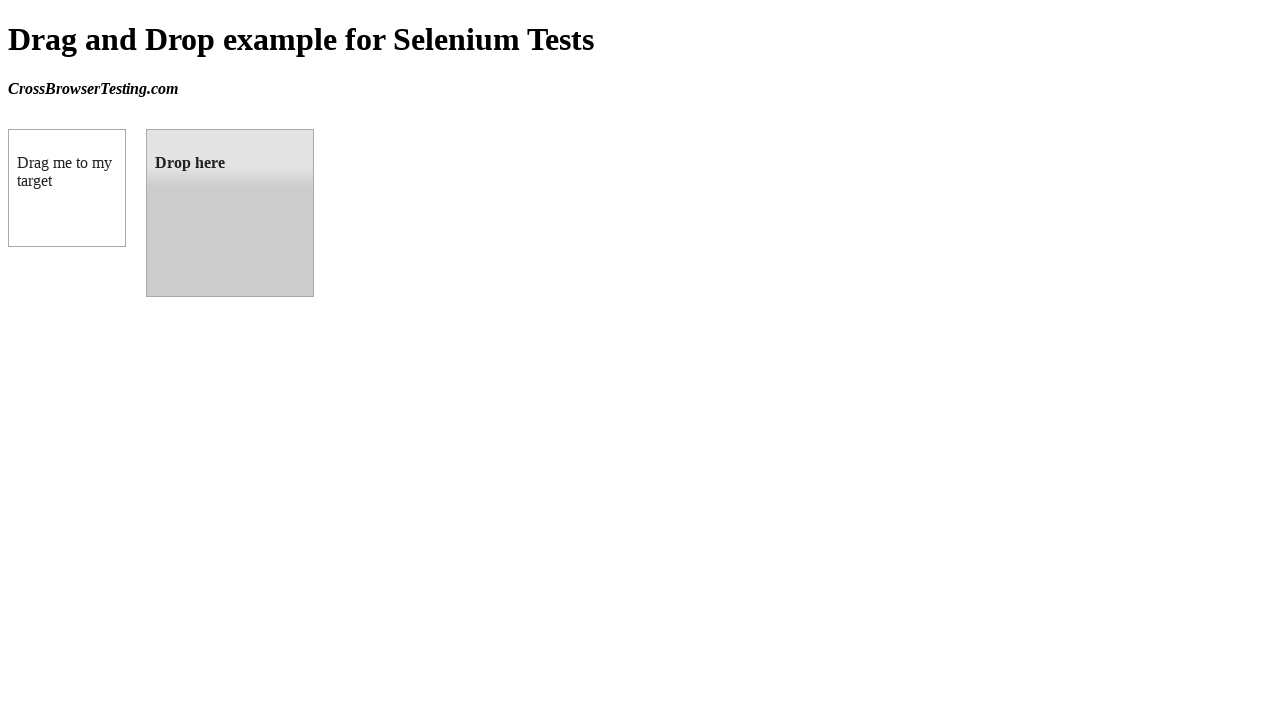

Pressed and held down mouse button on source element at (67, 188)
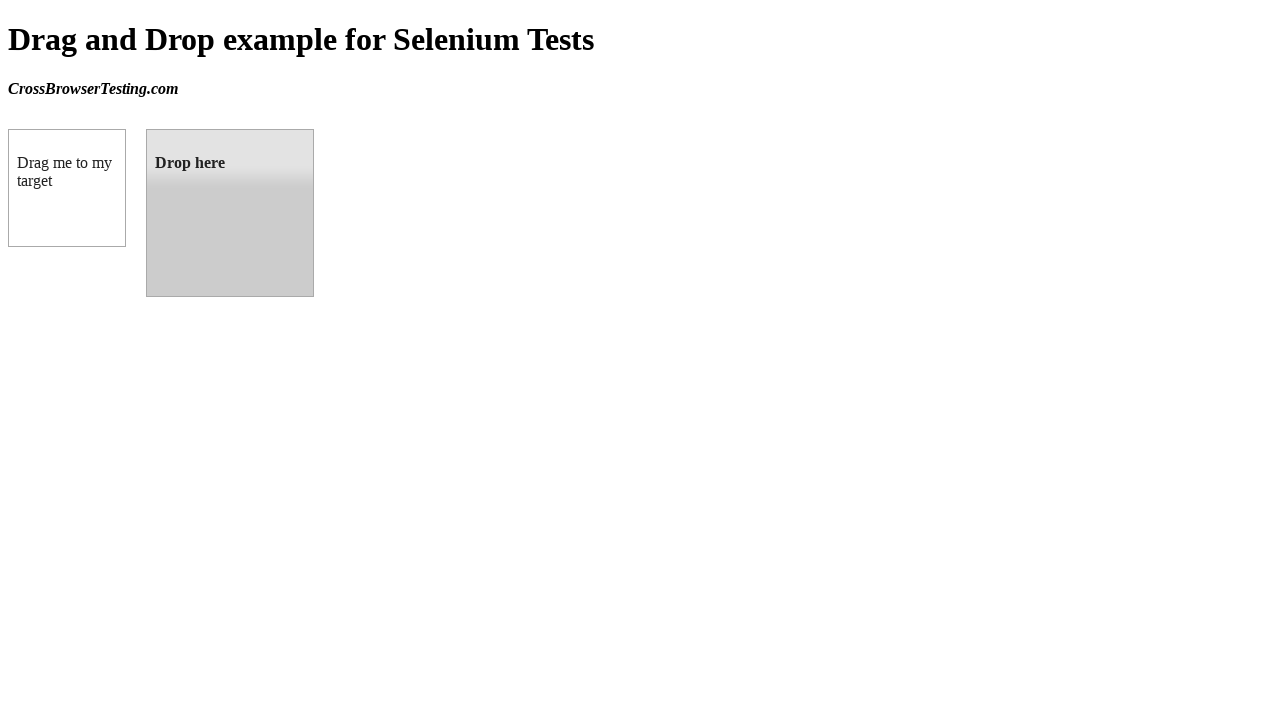

Dragged element to center of droppable target element at (230, 213)
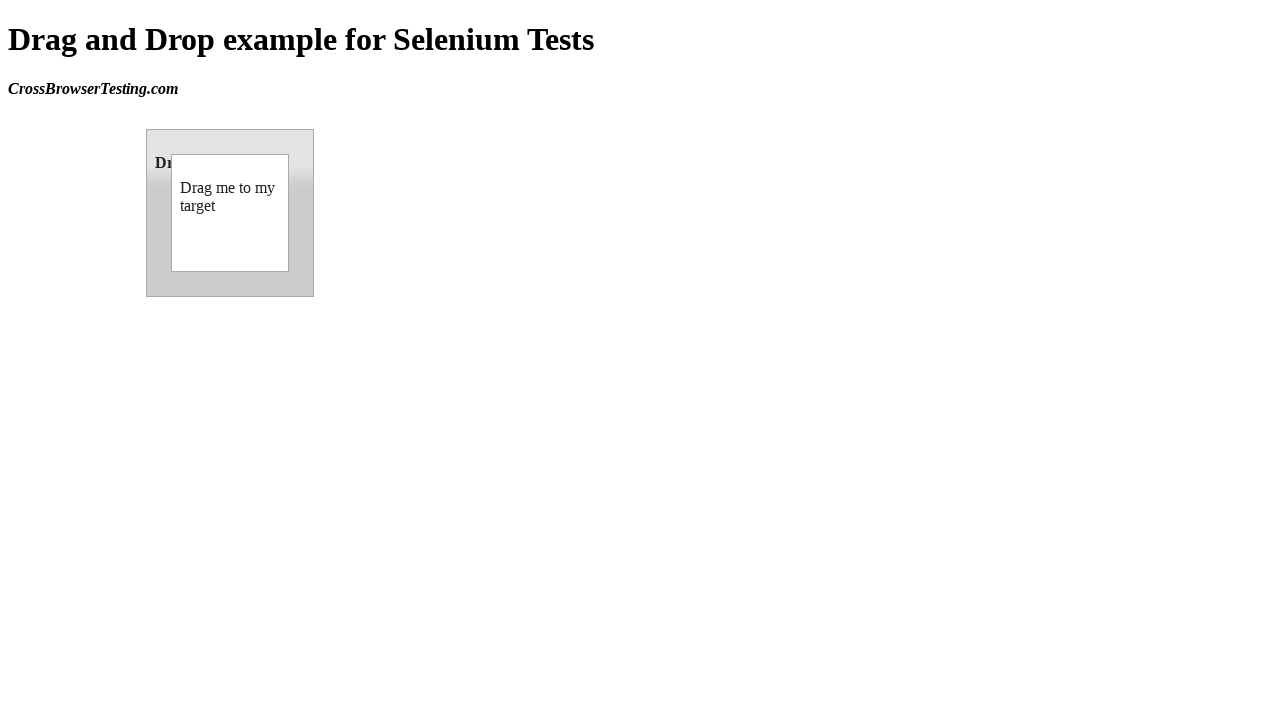

Released mouse button to complete drag and drop action at (230, 213)
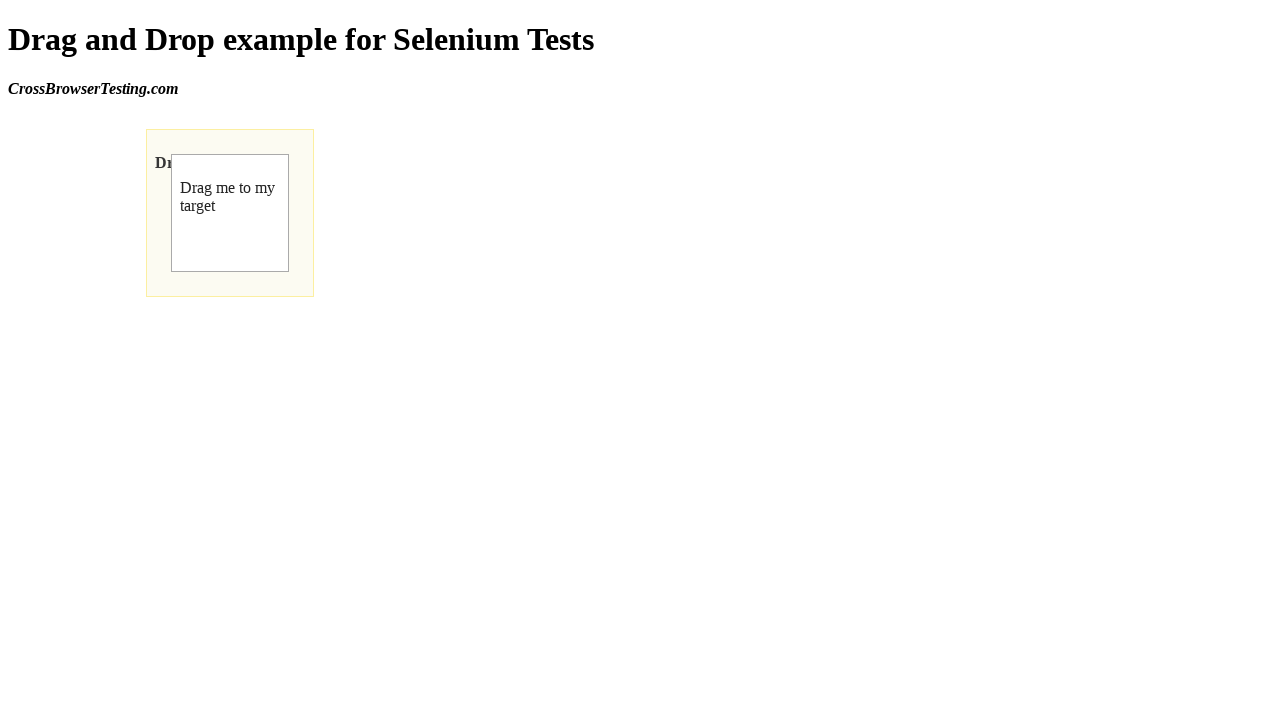

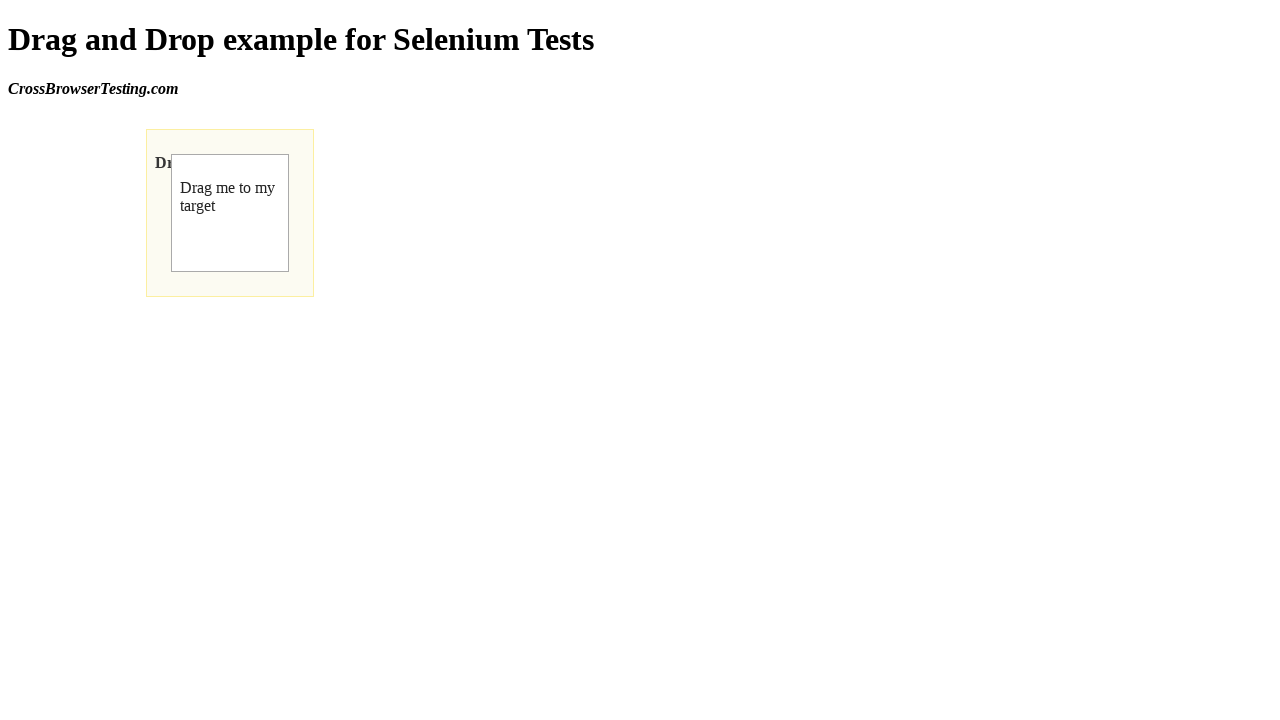